Tests basic browser automation by clicking a link on the homepage, clicking a button on the resulting page, and then resizing and maximizing the browser window.

Starting URL: https://the-internet.herokuapp.com/

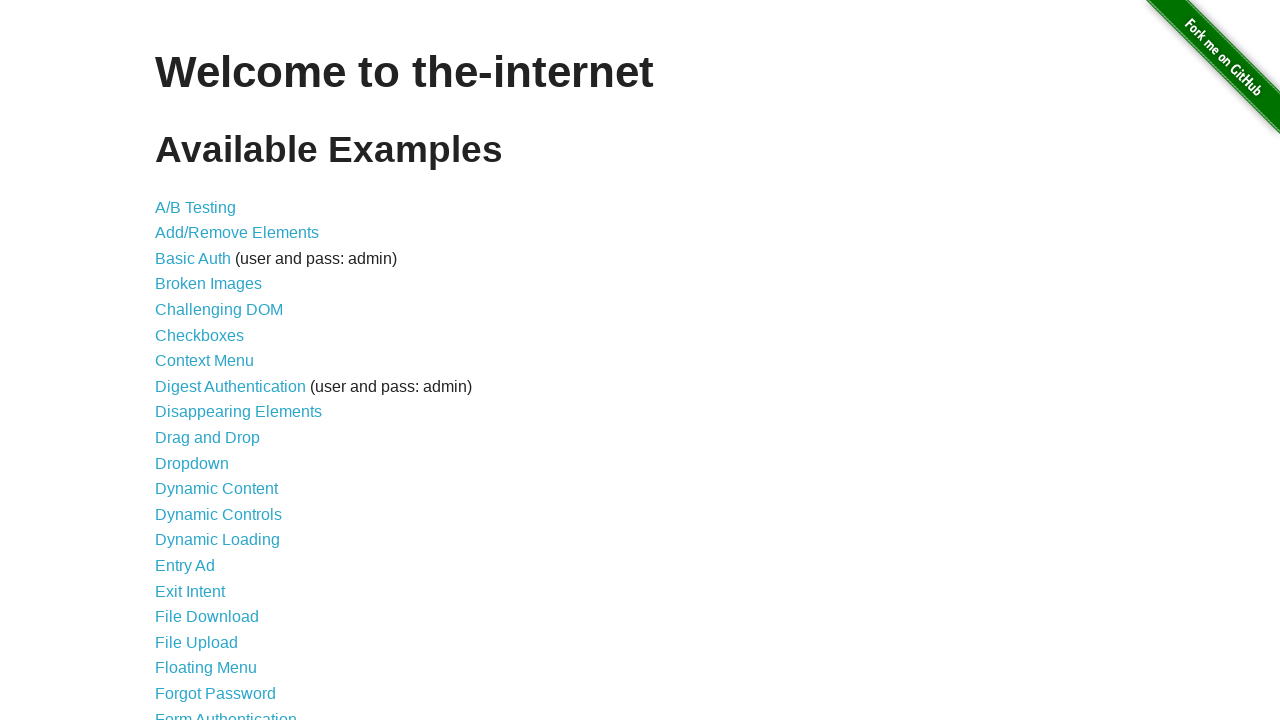

Retrieved all links on the homepage
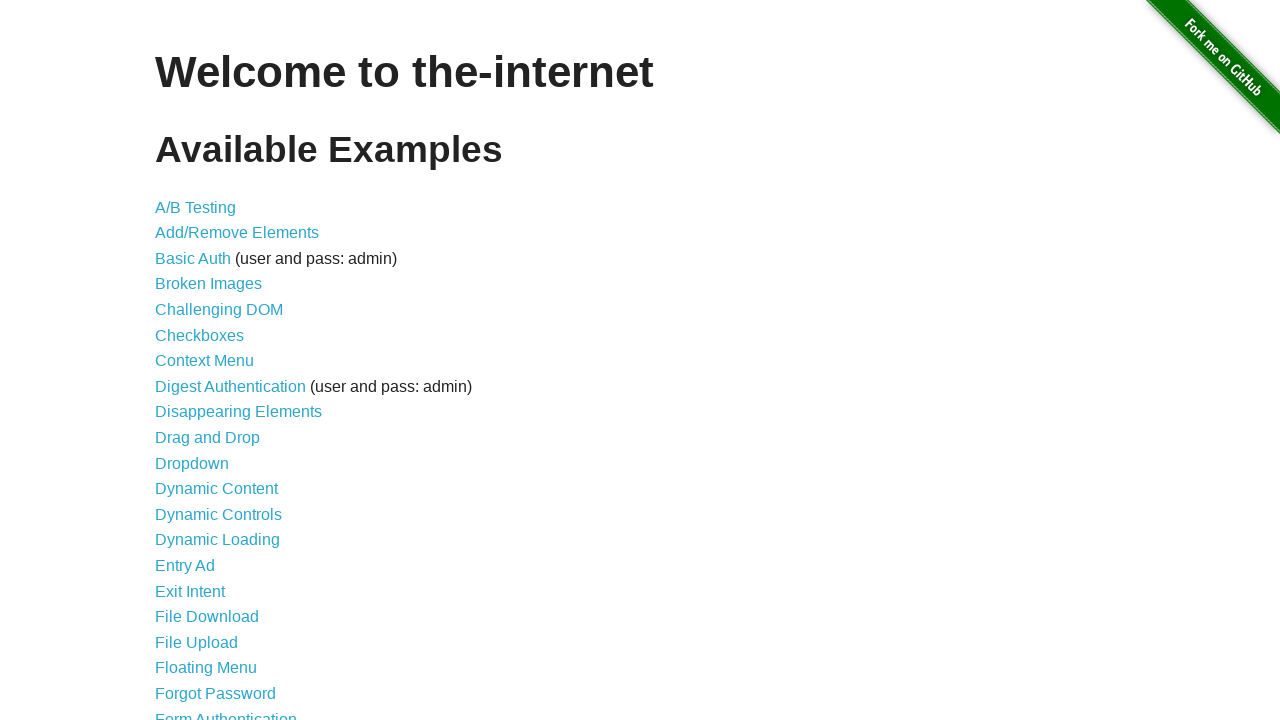

Clicked the 3rd link on the homepage at (237, 233) on a >> nth=2
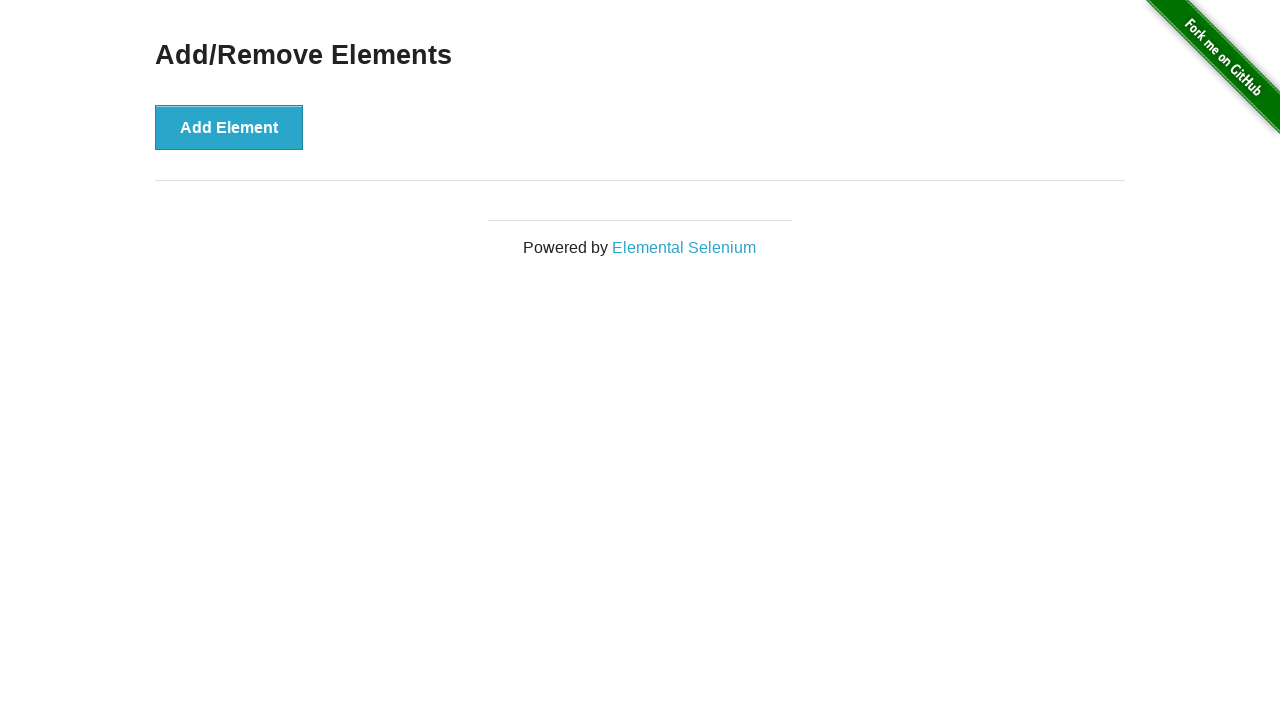

Waited for page to load (domcontentloaded)
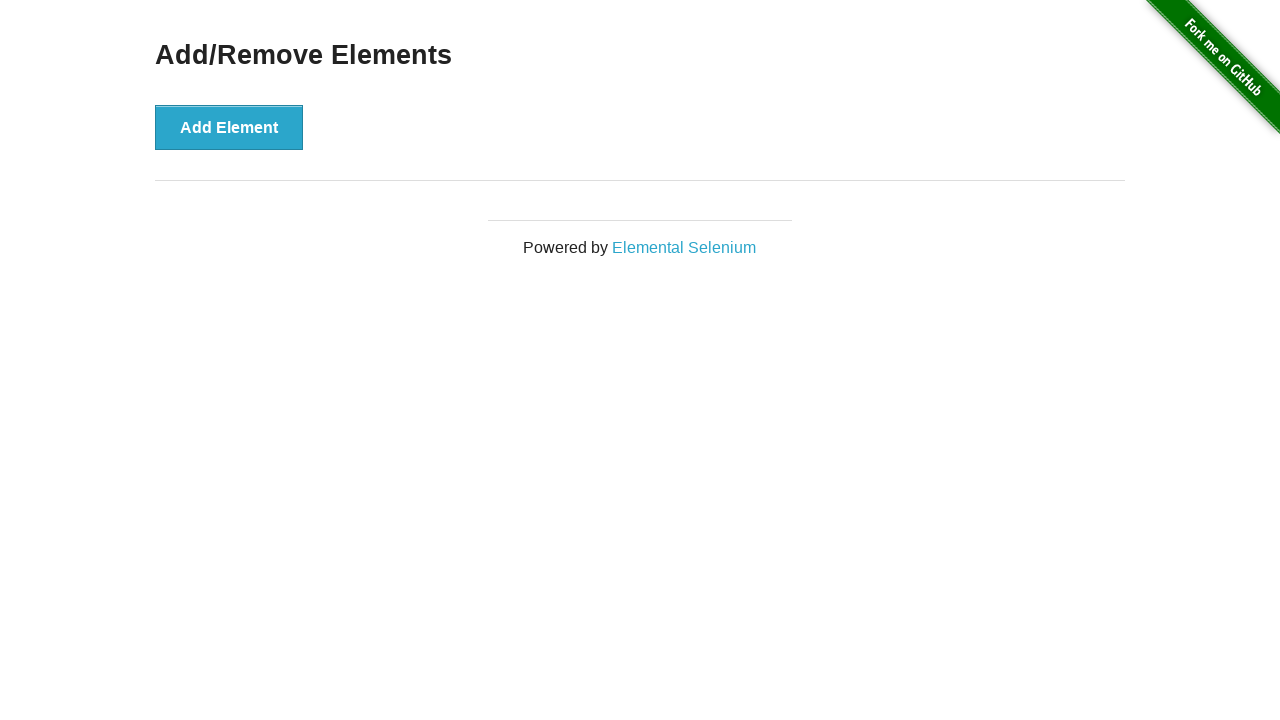

Clicked button on the page at (229, 127) on button
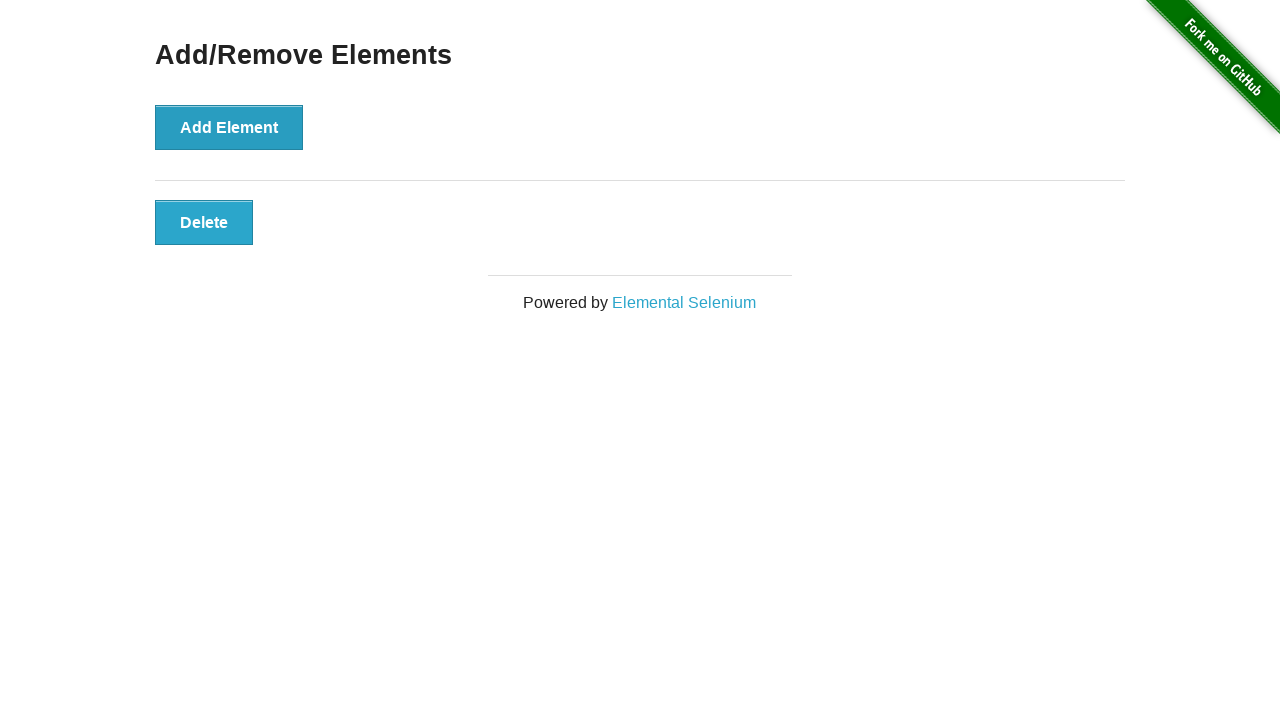

Resized browser window to 300x300
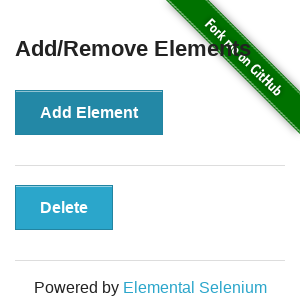

Maximized browser window to 1920x1080
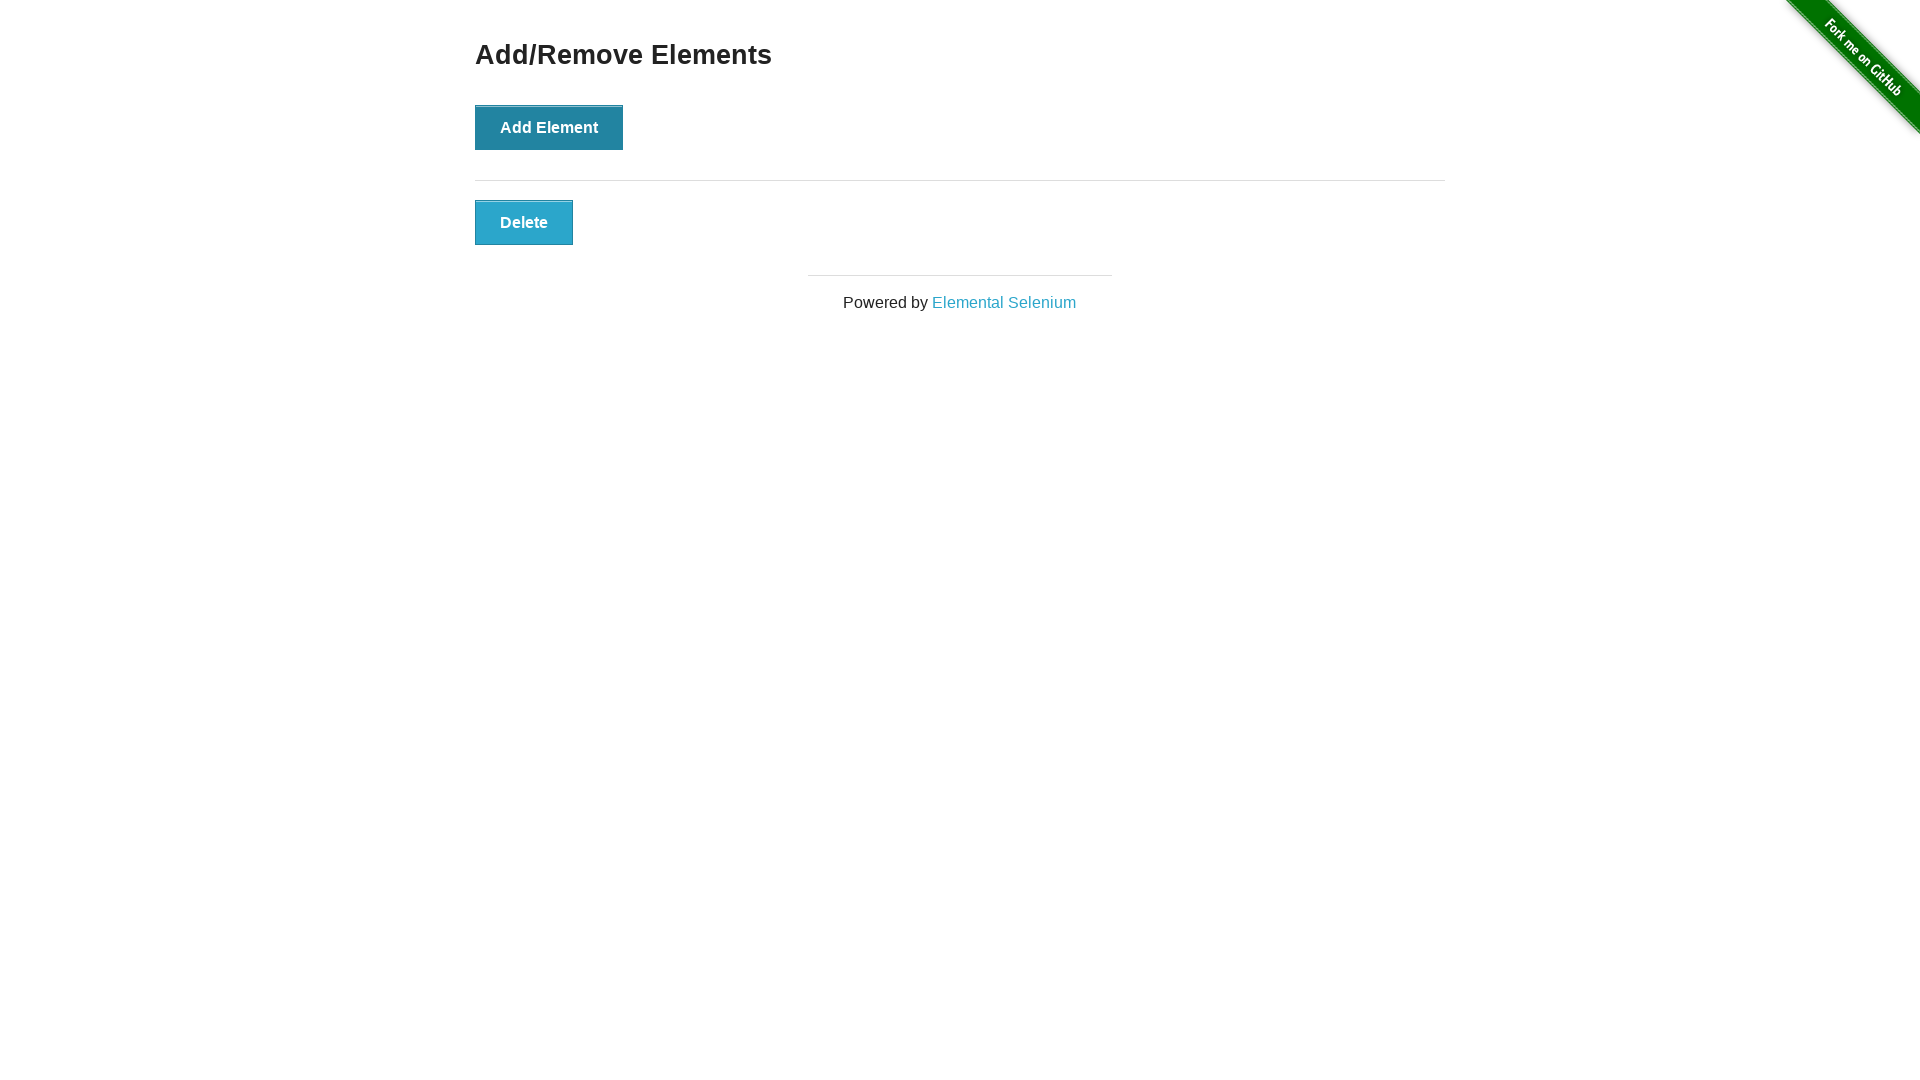

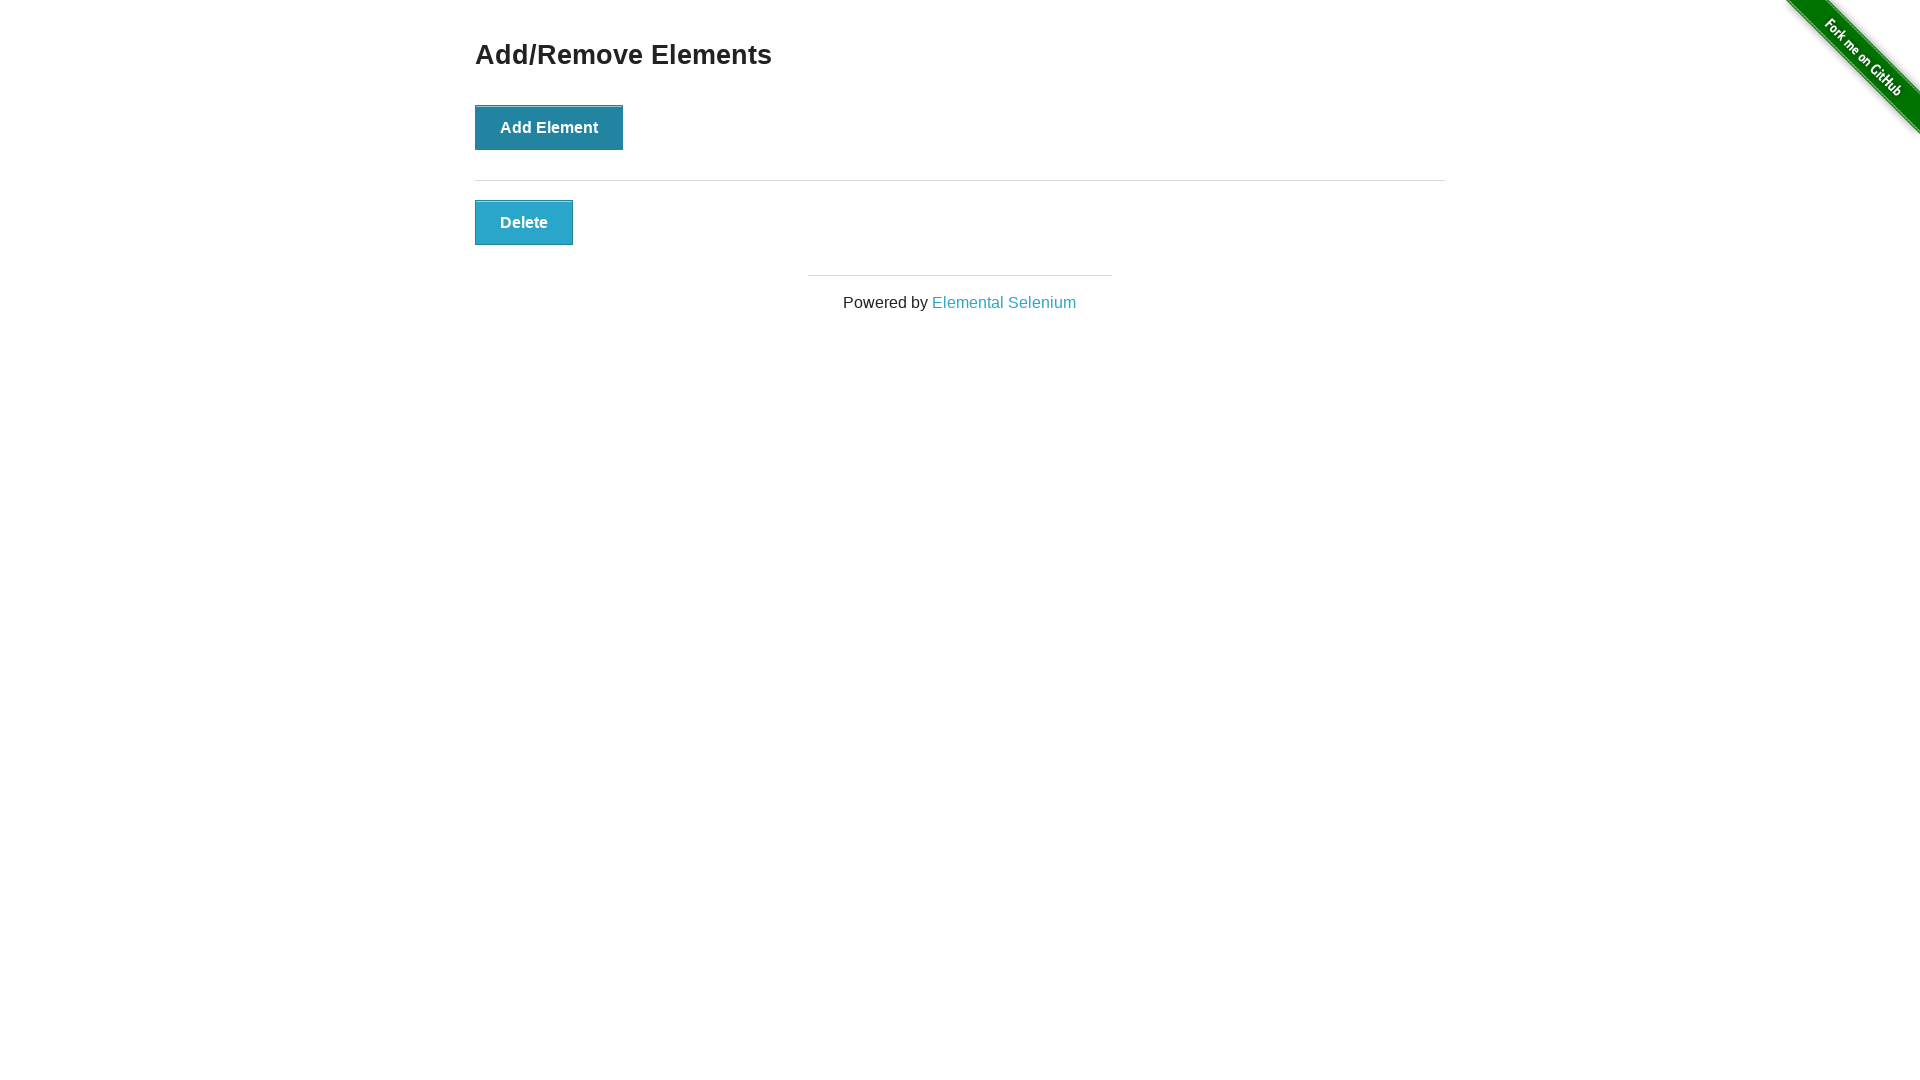